Tests clicking All Products button navigates to products page

Starting URL: https://webshop-agil-testautomatiserare.netlify.app

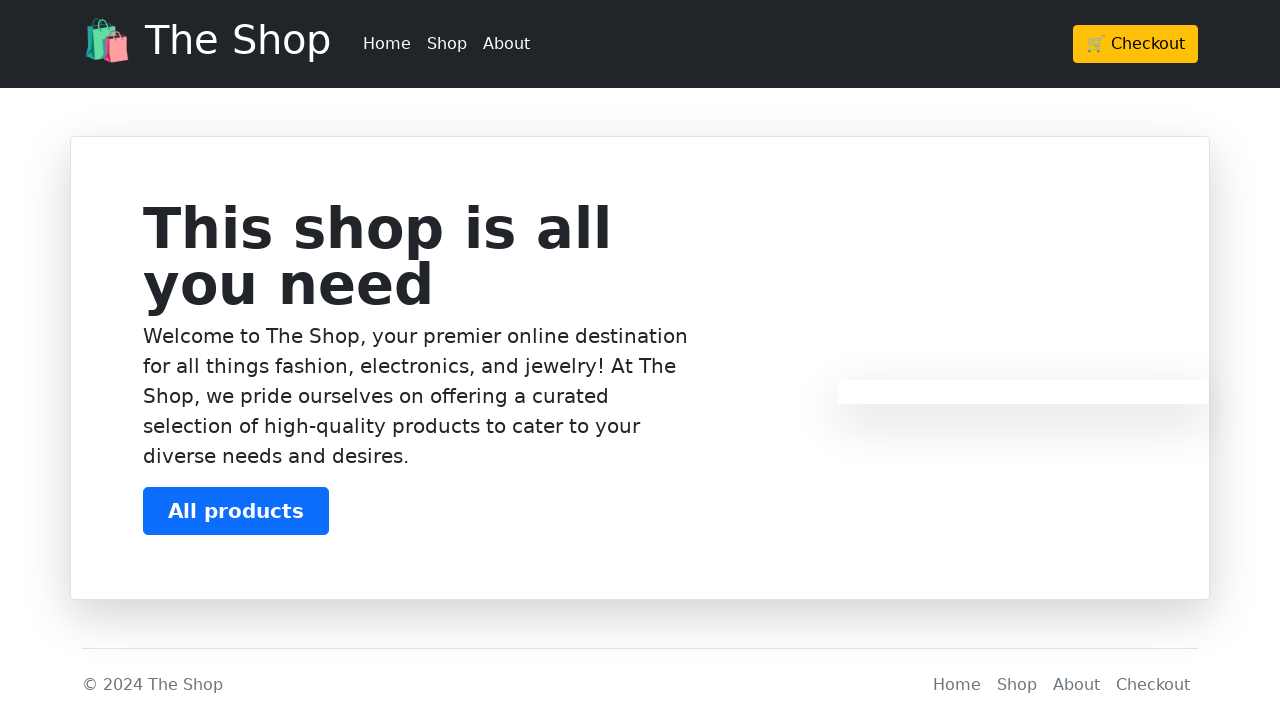

Clicked All Products button at (236, 511) on xpath=//button[text()='All products']
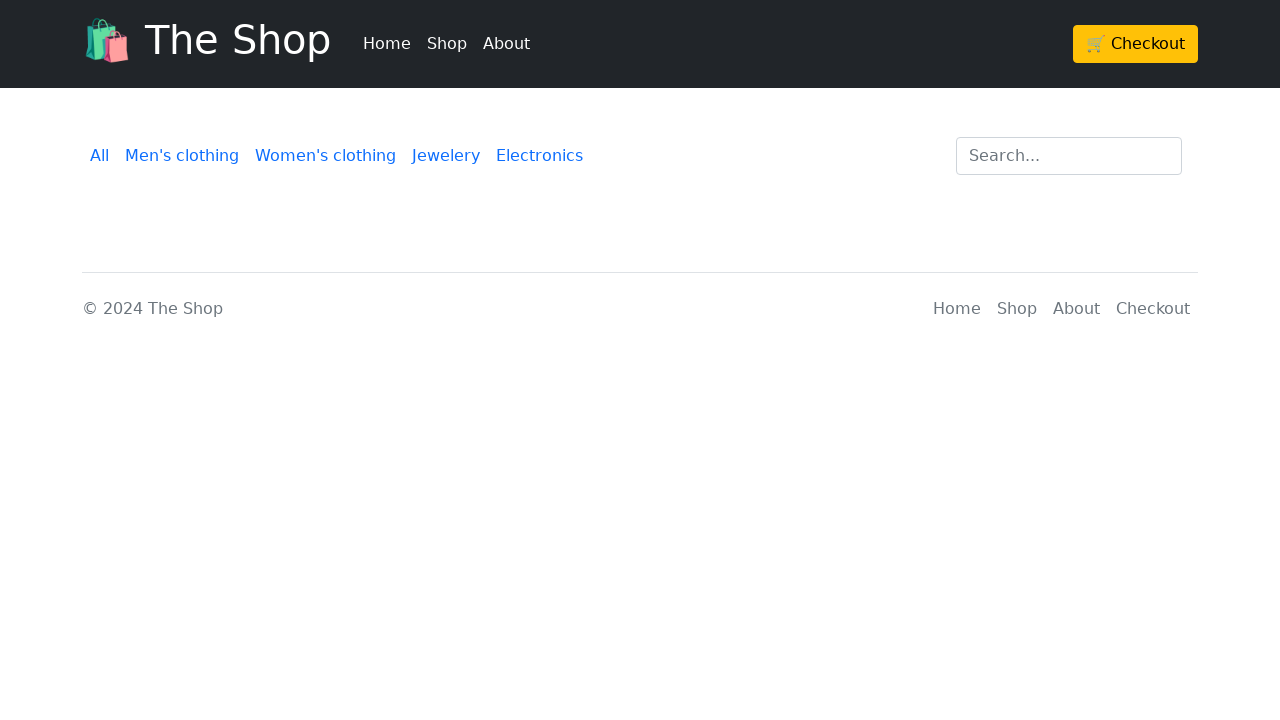

Products page loaded successfully
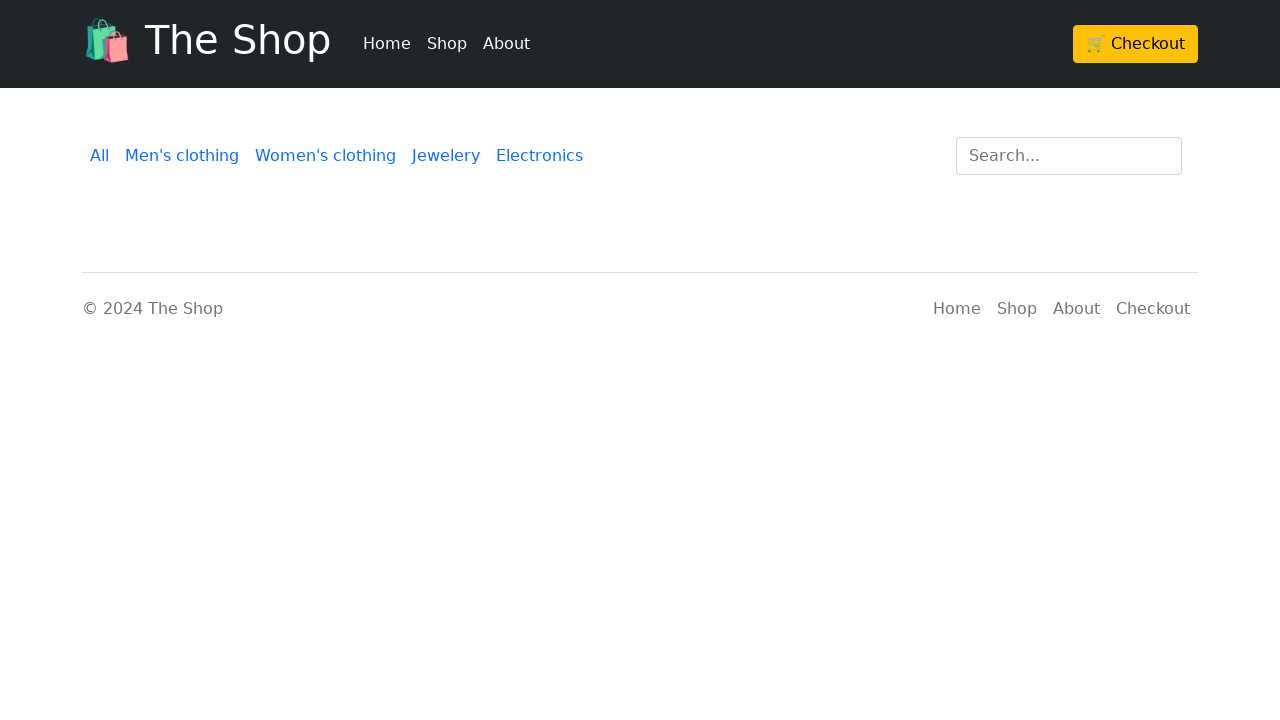

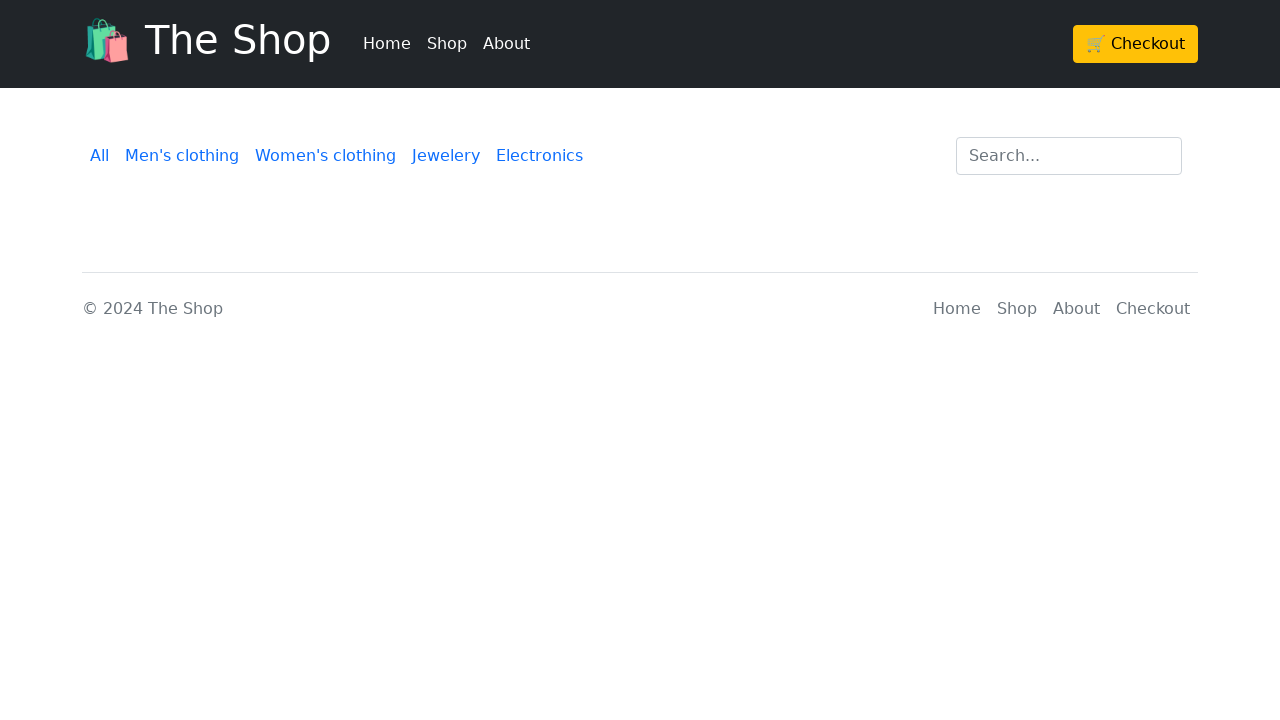